Tests user registration by filling out the complete registration form with personal details and submitting it

Starting URL: https://parabank.parasoft.com/parabank/index.htm

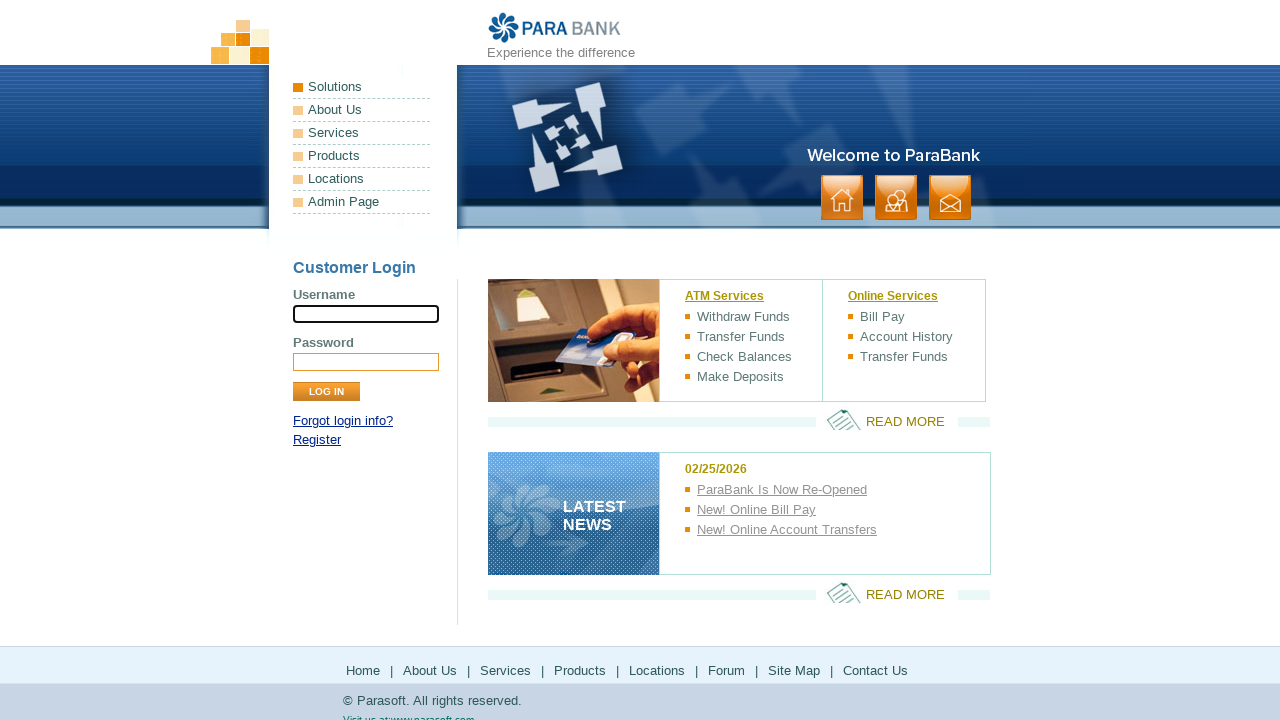

Clicked on Registration link at (317, 440) on xpath=//a[contains(text(),'Register')]
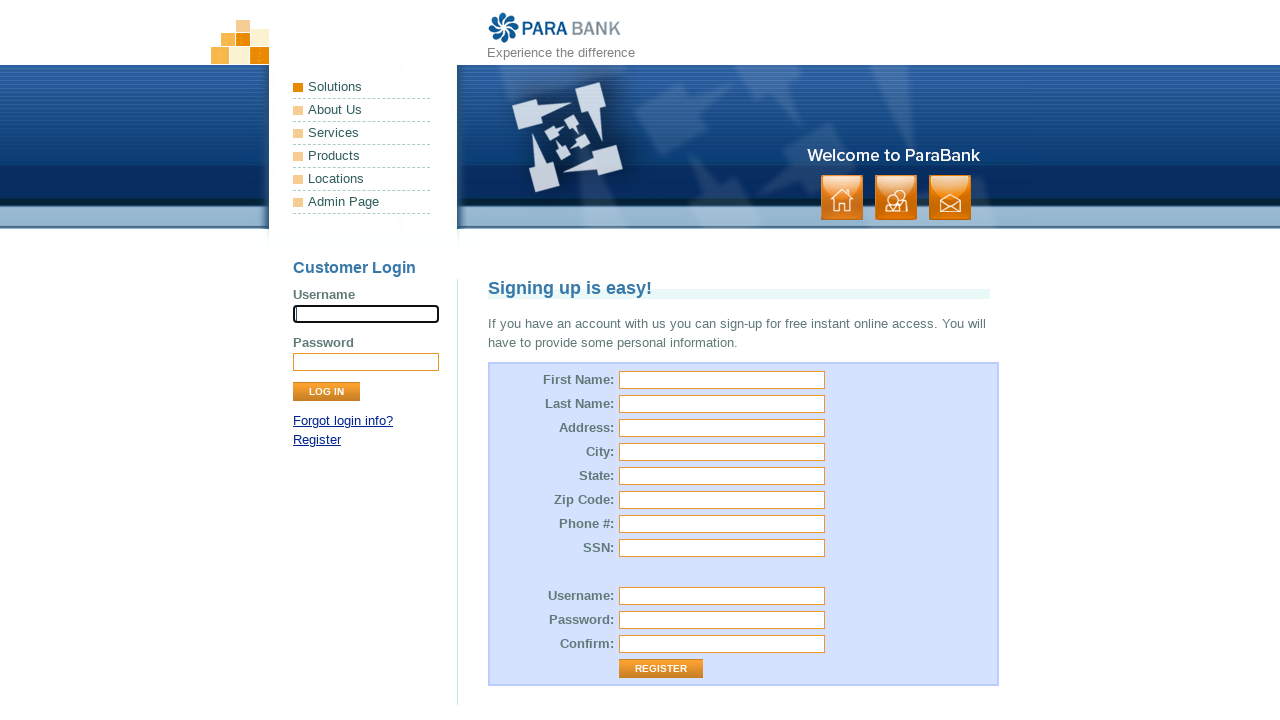

Filled First Name field with 'TestUser' on #customer\.firstName
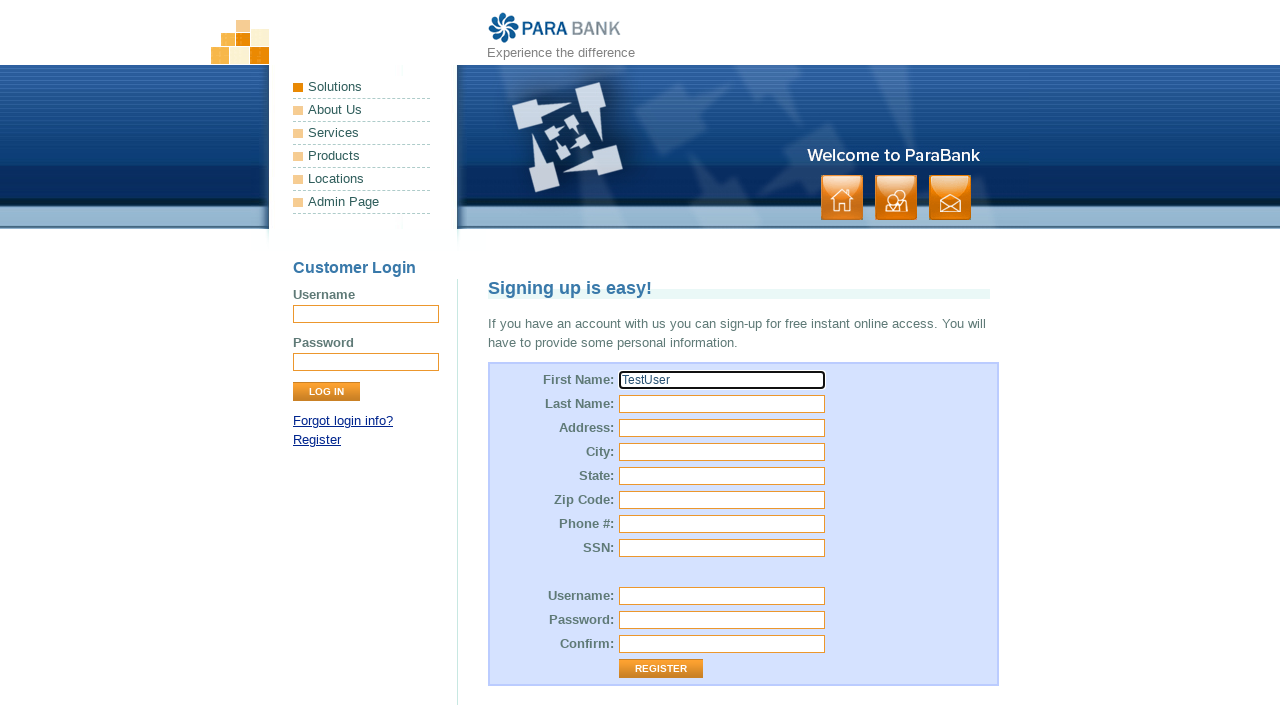

Filled Last Name field with 'TestLastName' on input[name='customer.lastName']
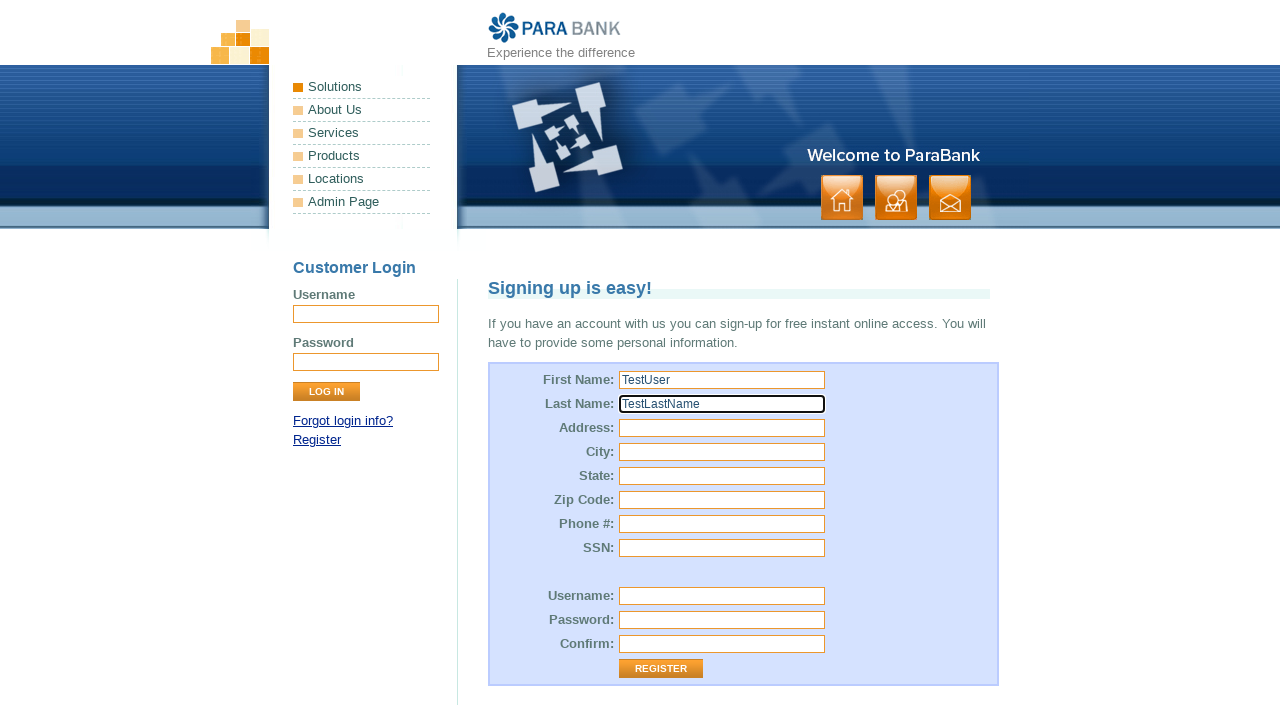

Filled Street Address field with '123 Test Street' on #customer\.address\.street
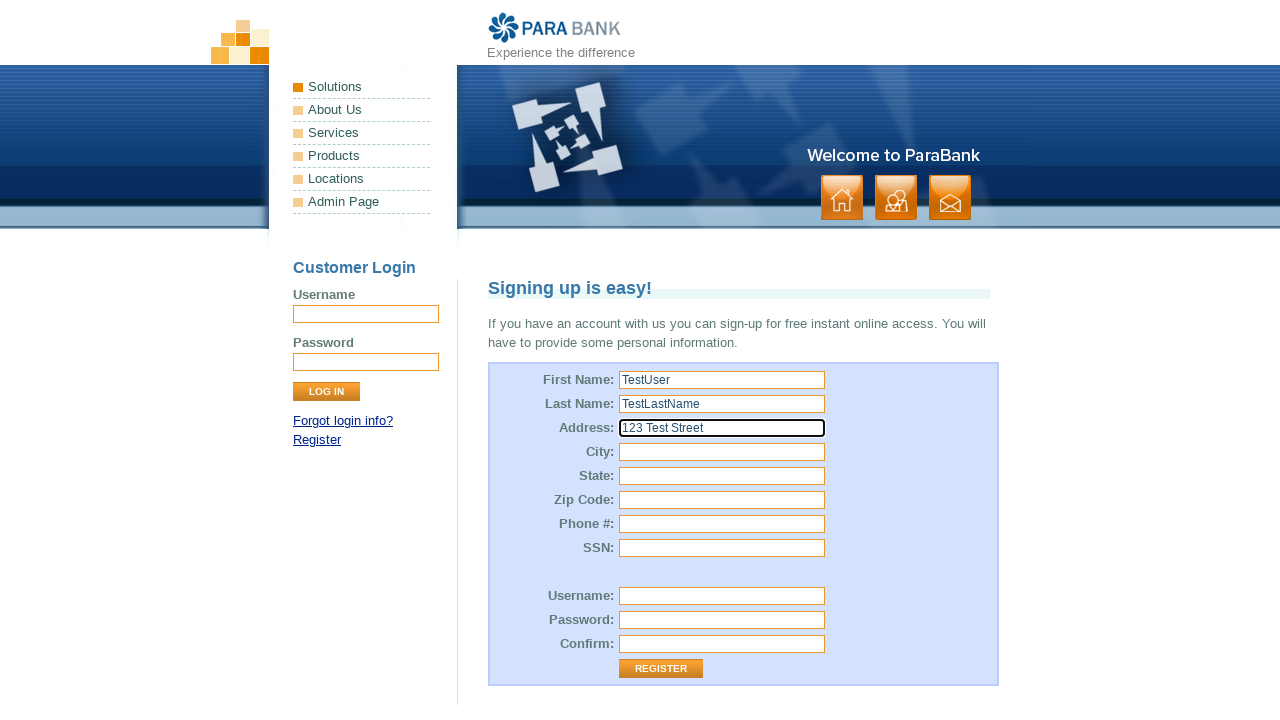

Filled City field with 'TestCity' on #customer\.address\.city
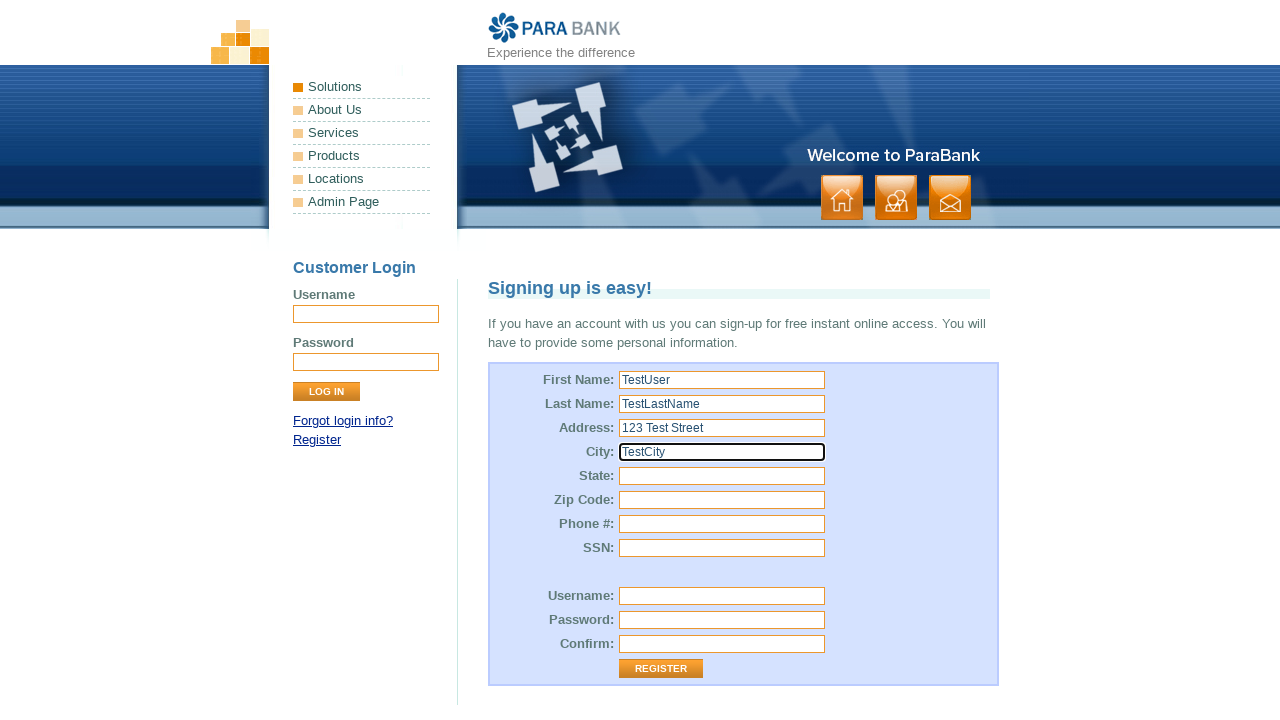

Filled State field with 'TestState' on #customer\.address\.state
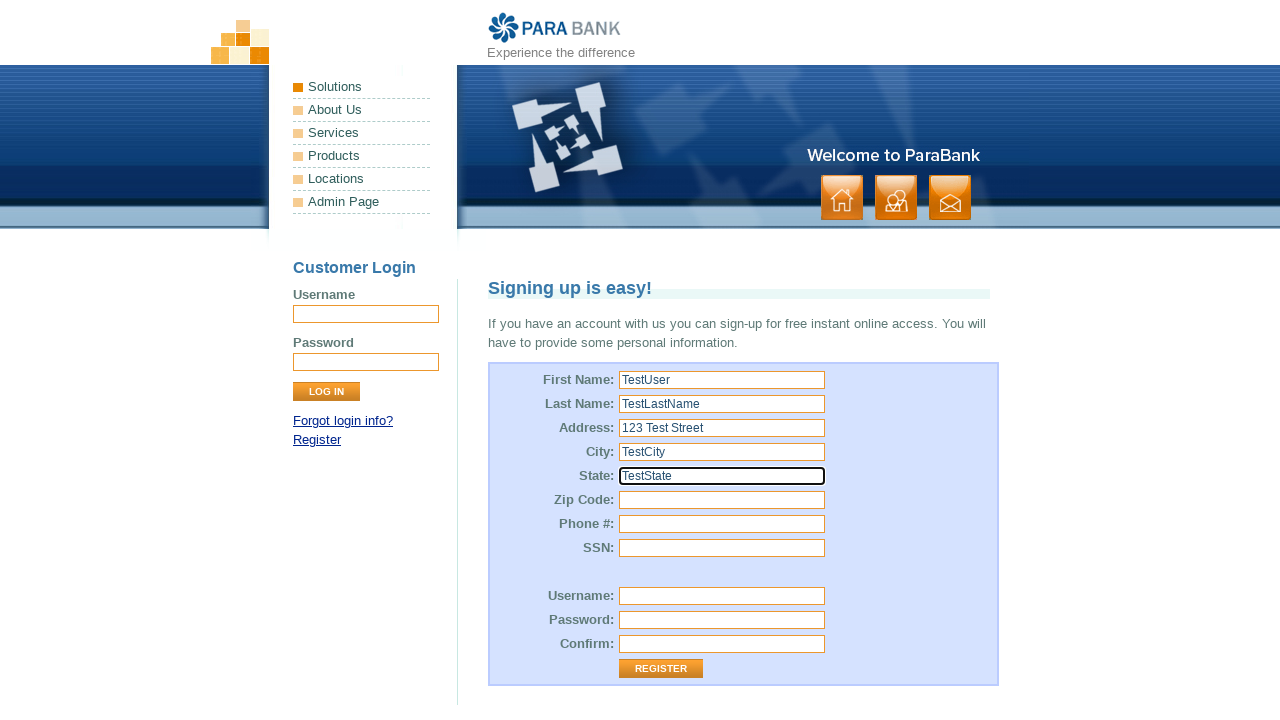

Filled Zip Code field with '12345' on #customer\.address\.zipCode
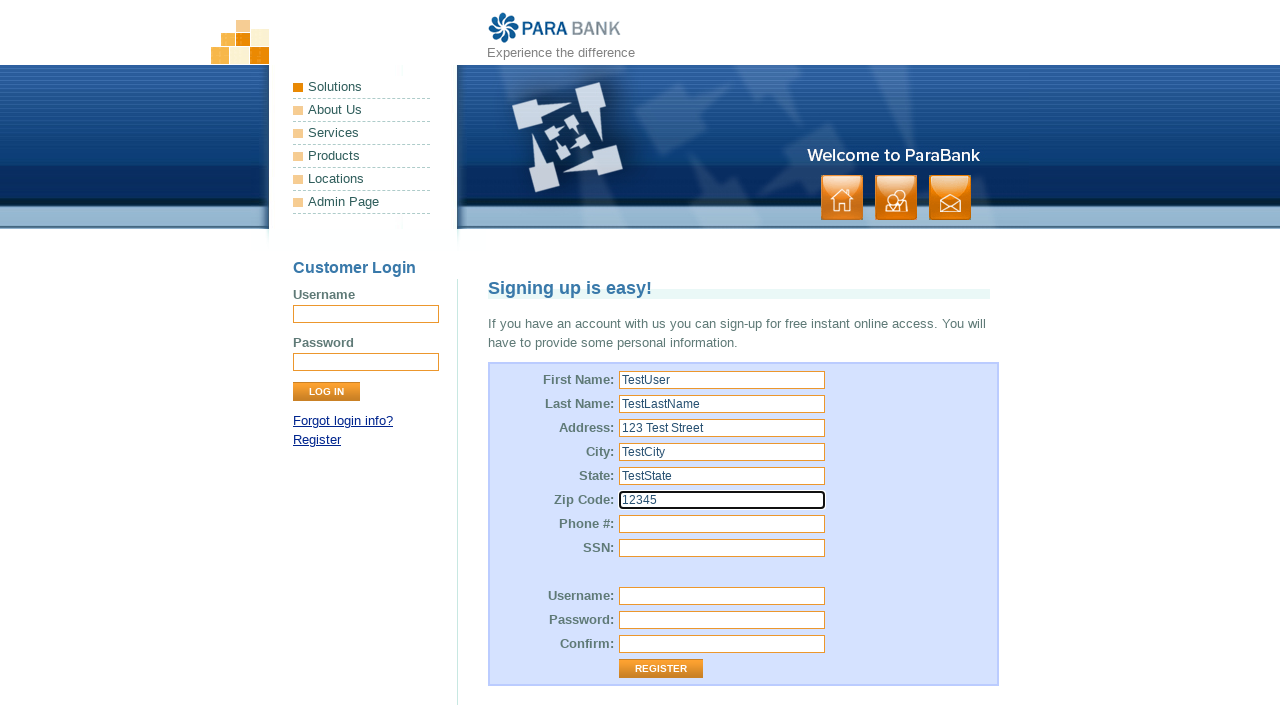

Filled Phone Number field with '555-123-4567' on input[name='customer.phoneNumber']
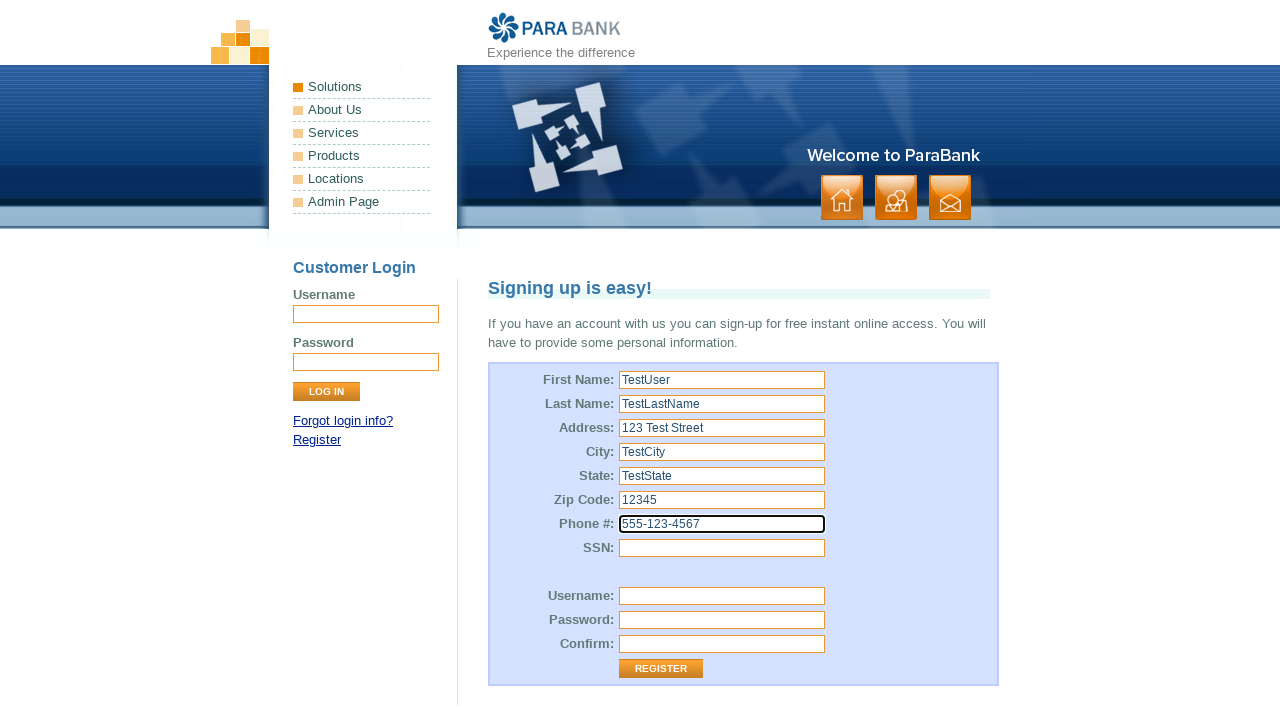

Filled SSN field with '123-45-6789' on #customer\.ssn
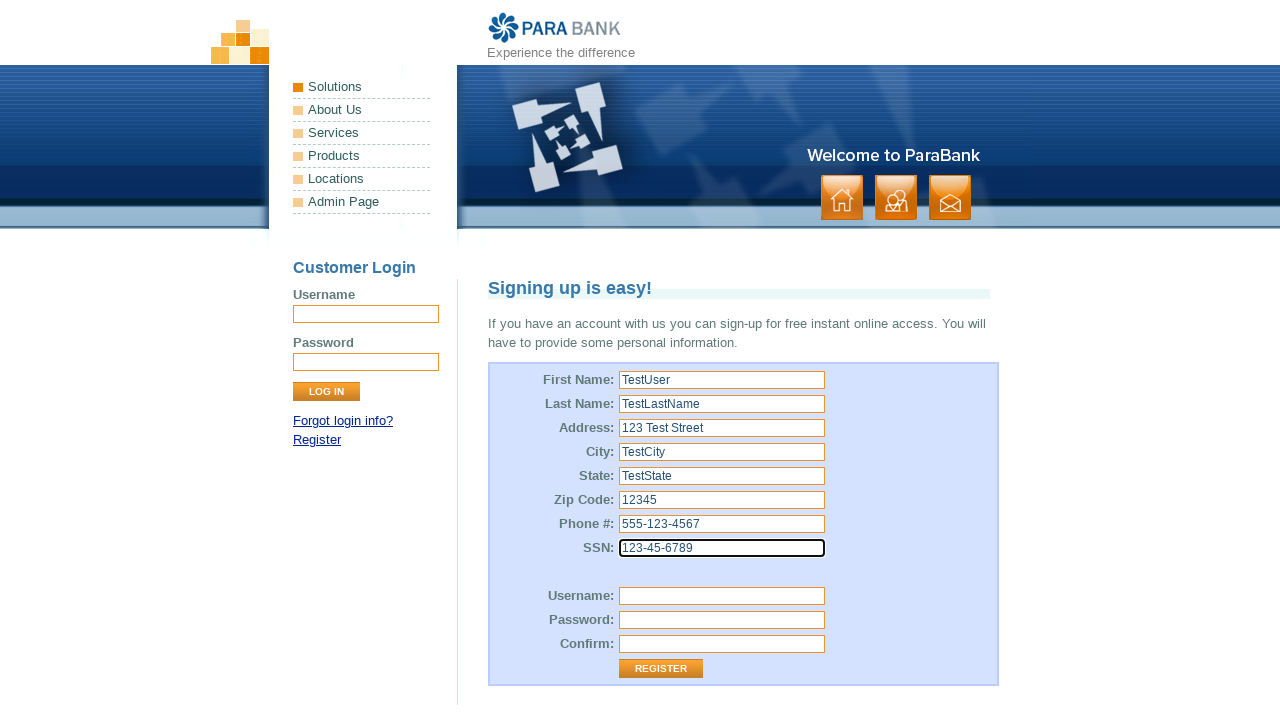

Filled Username field with 'testuser789' on #customer\.username
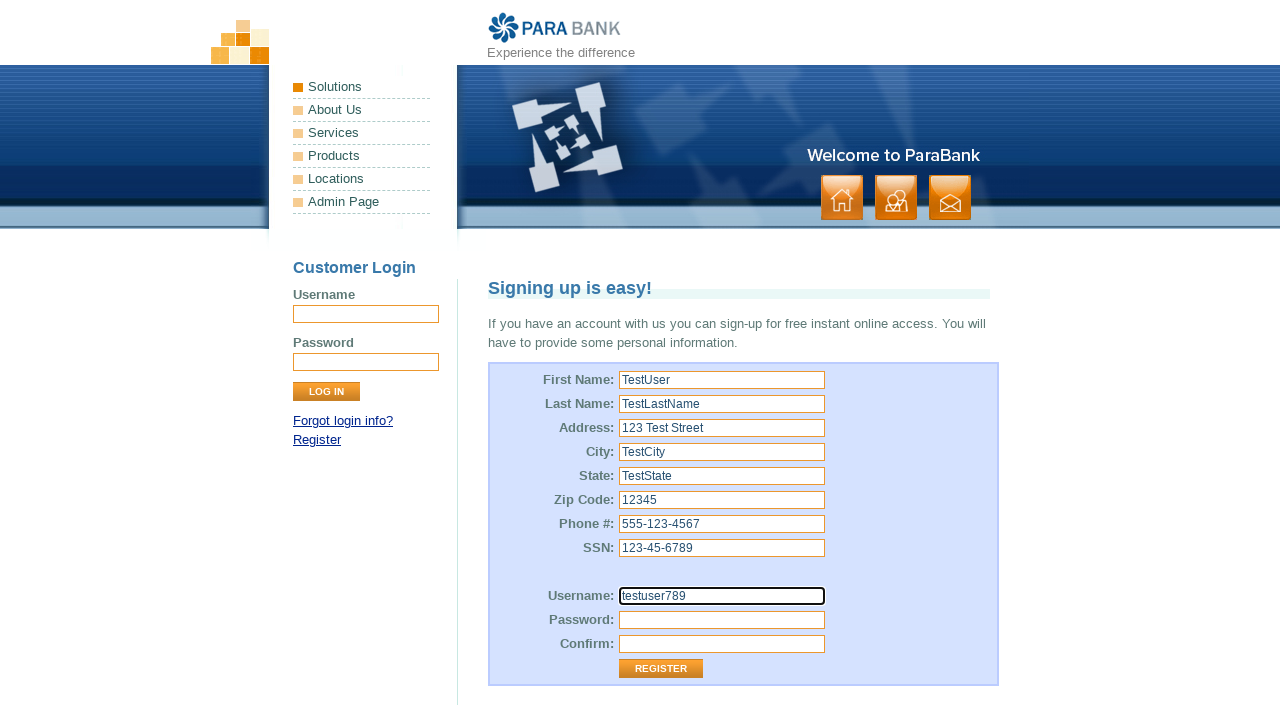

Filled Password field with 'TestPass123' on //input[@id='customer.password']
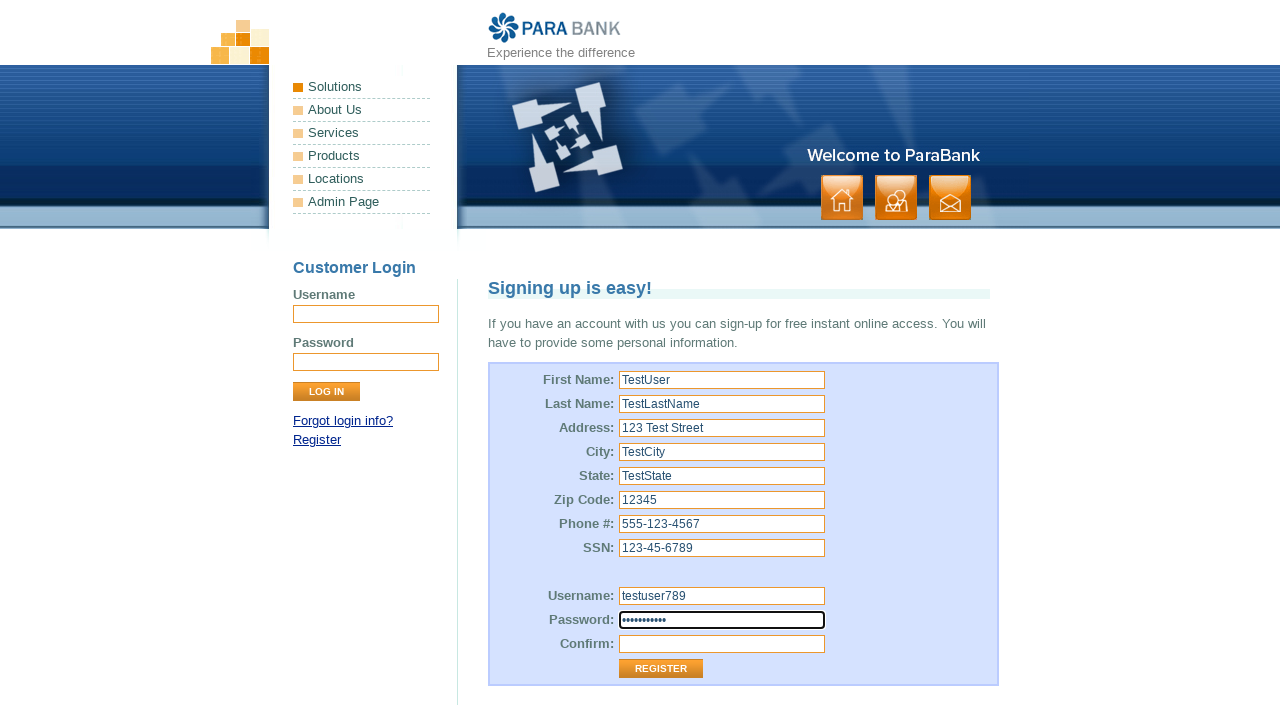

Filled Confirm Password field with 'TestPass123' on #repeatedPassword
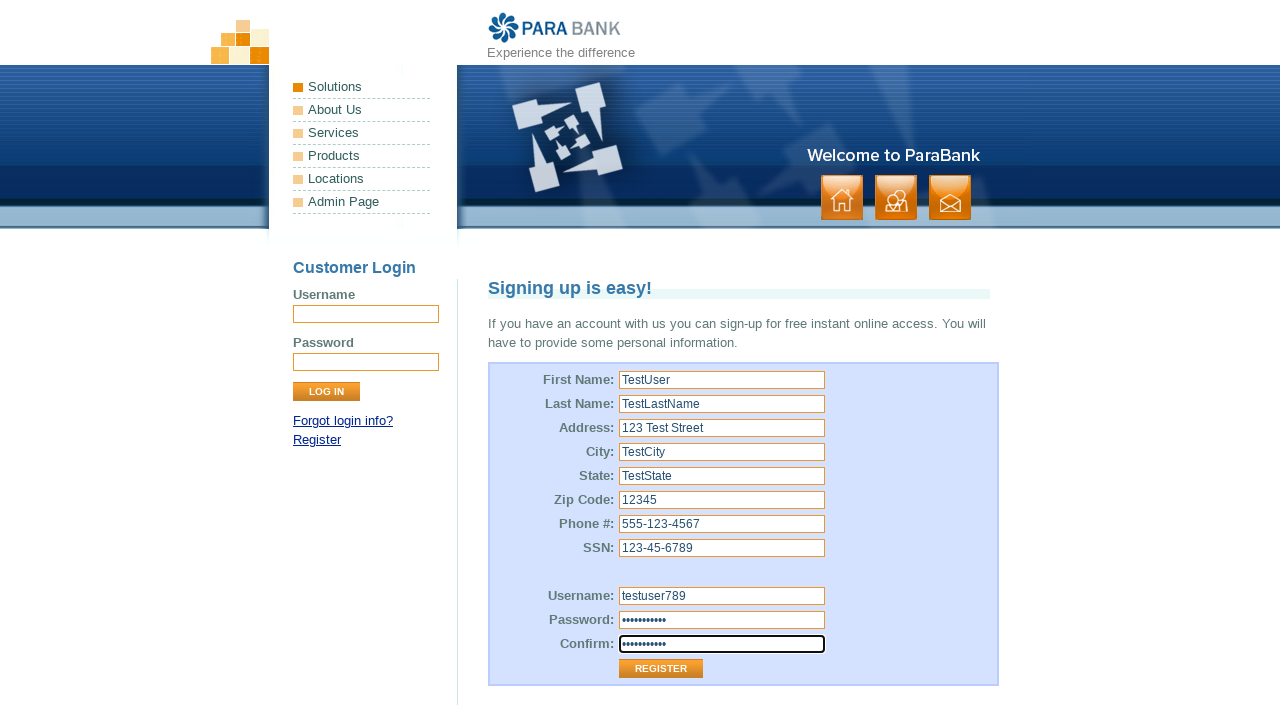

Clicked Register button to submit the registration form at (661, 669) on input[value='Register']
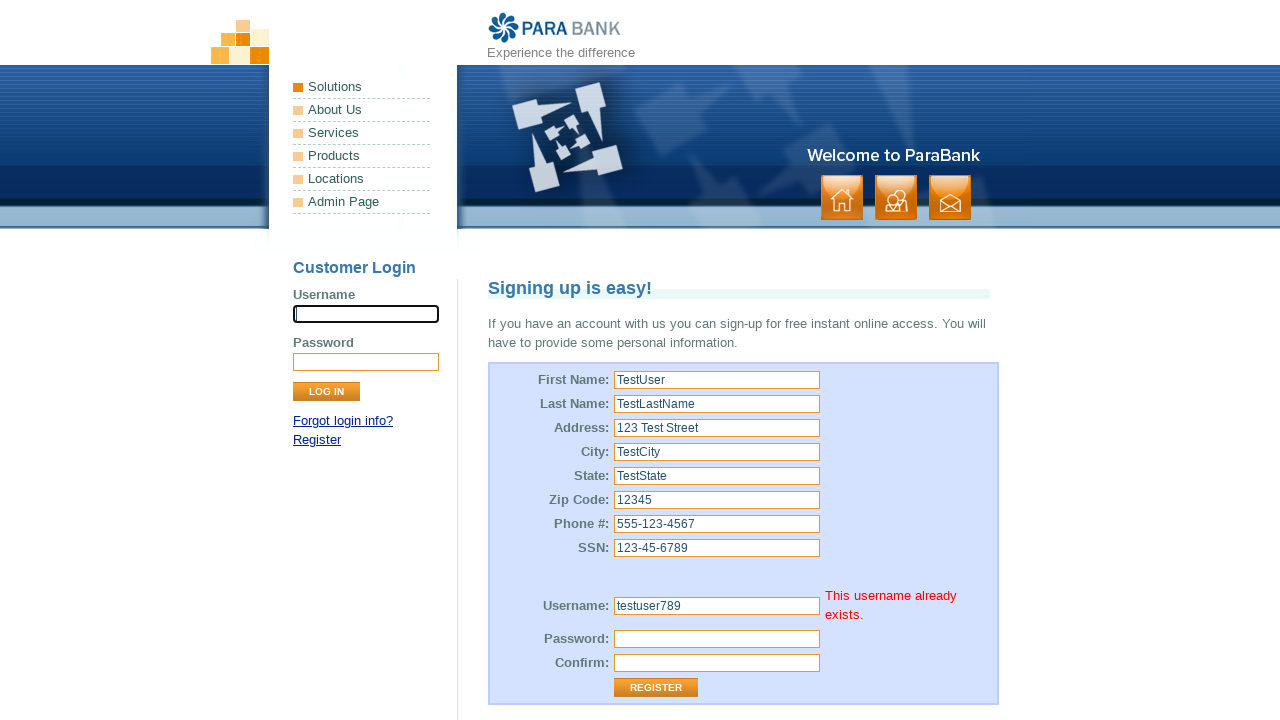

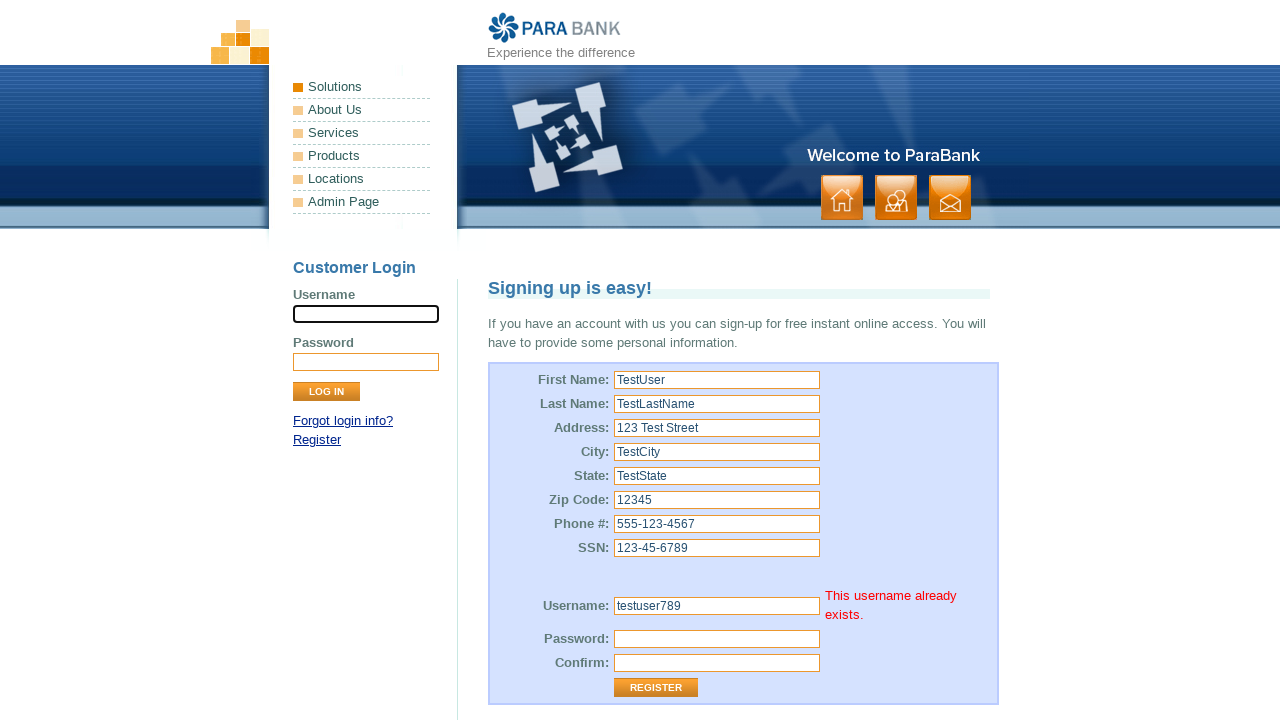